Tests alert and confirm dialog handling by entering a name, triggering an alert, accepting it, then triggering a confirm dialog and dismissing it

Starting URL: https://rahulshettyacademy.com/AutomationPractice/

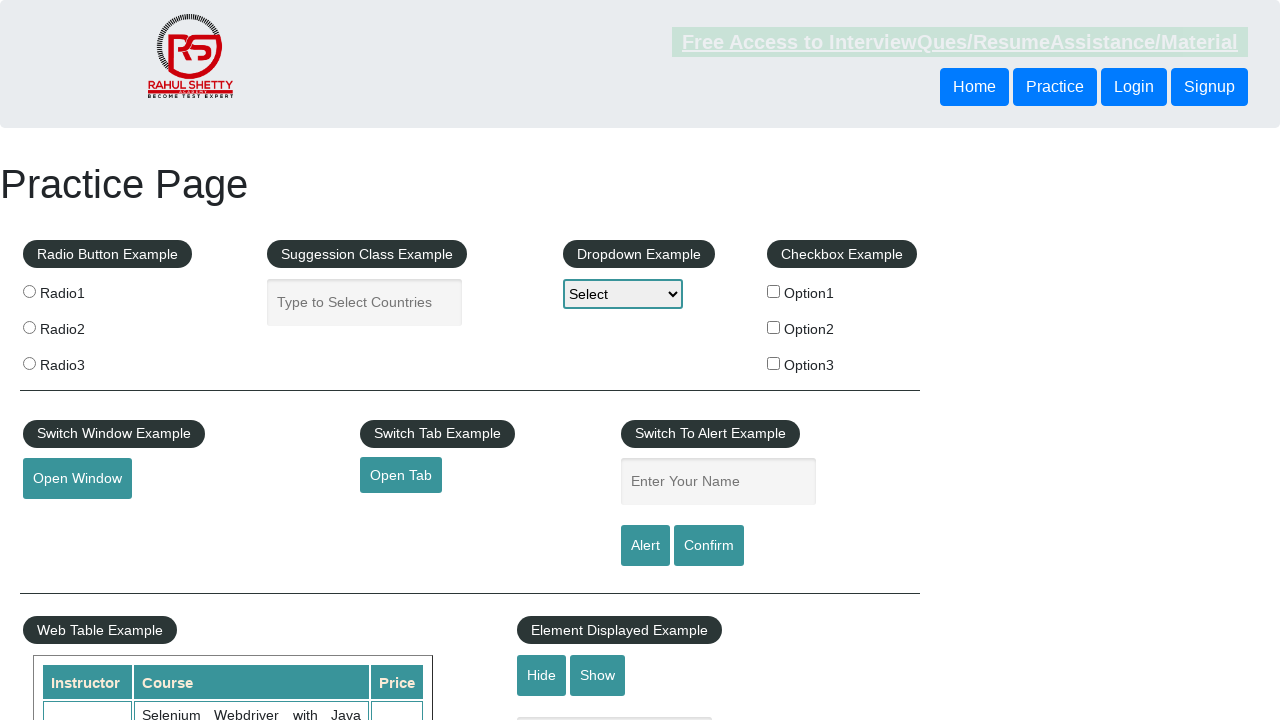

Filled name input field with 'Rahul' on #name
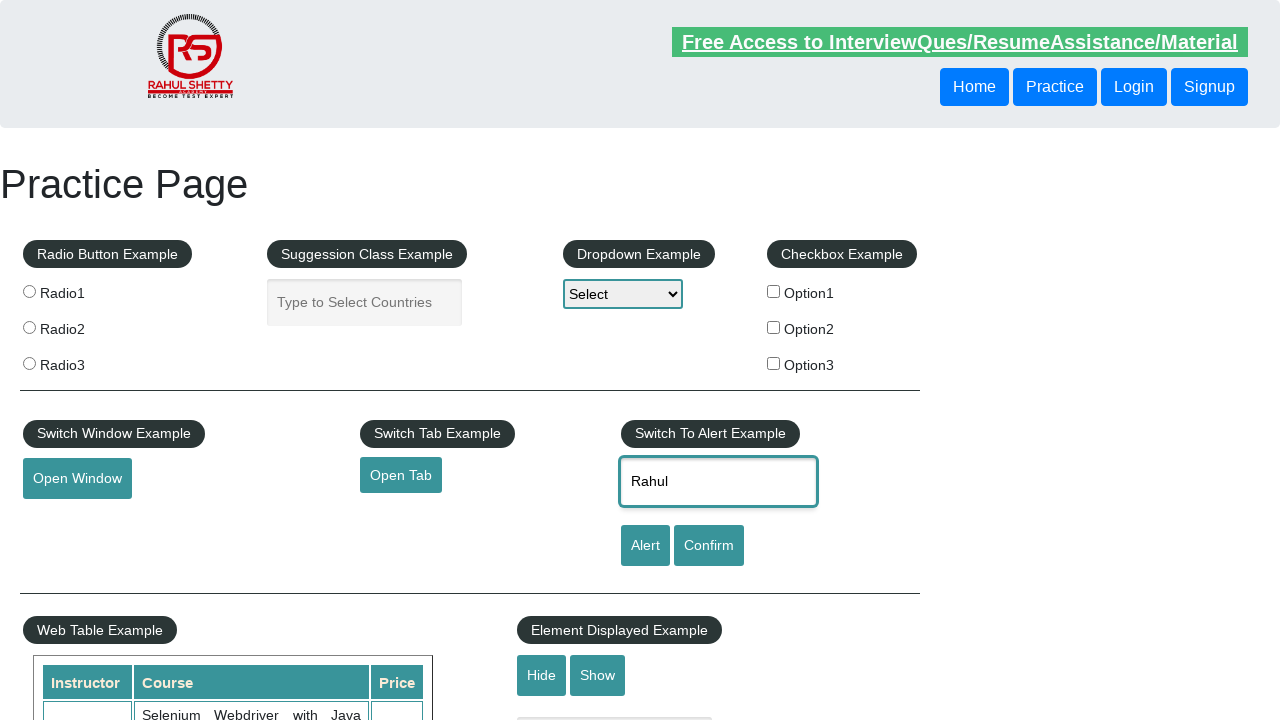

Clicked alert button to trigger alert dialog at (645, 546) on [id='alertbtn']
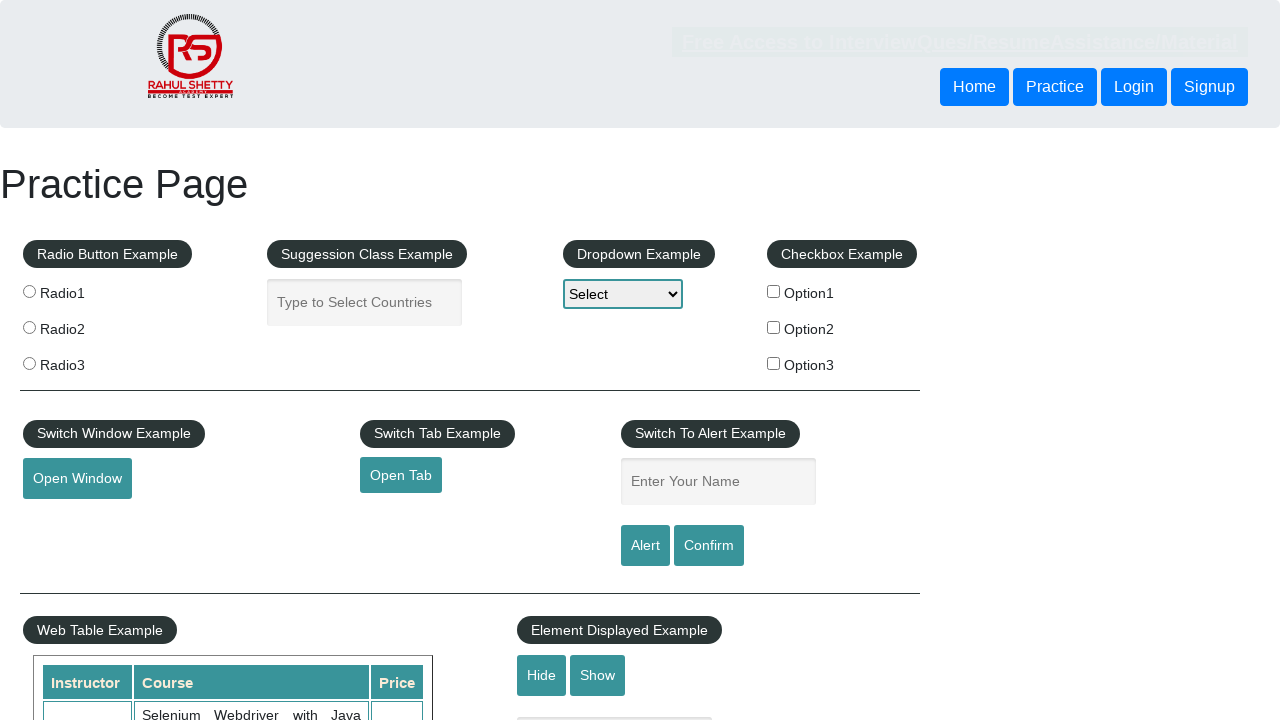

Set up dialog handler to accept alerts
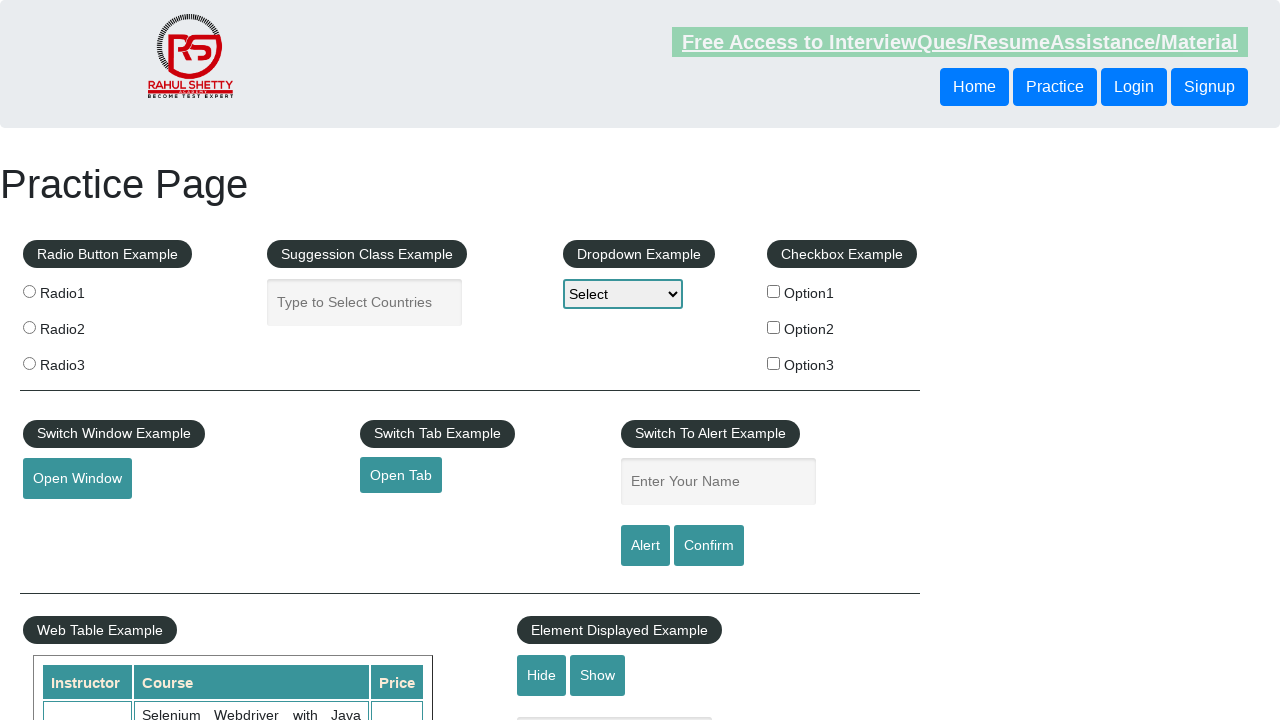

Waited for alert dialog to be handled
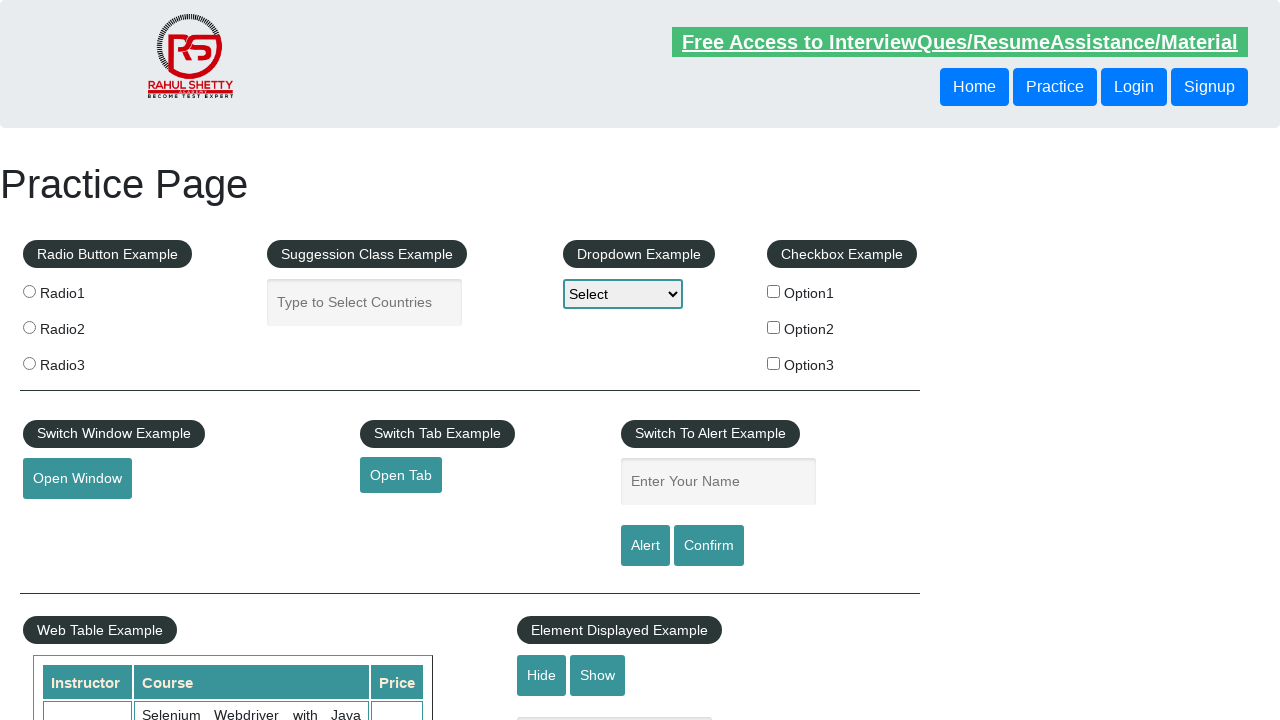

Clicked confirm button to trigger confirm dialog at (709, 546) on #confirmbtn
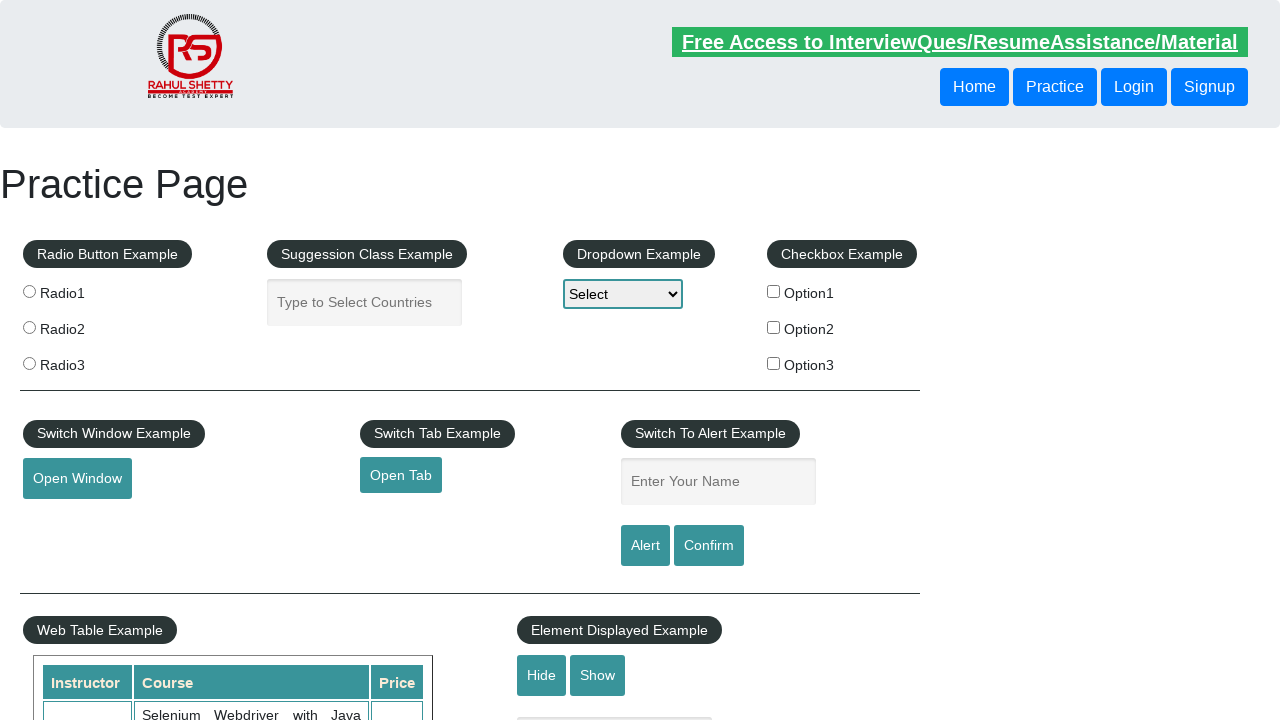

Evaluated JavaScript to reset confirm result
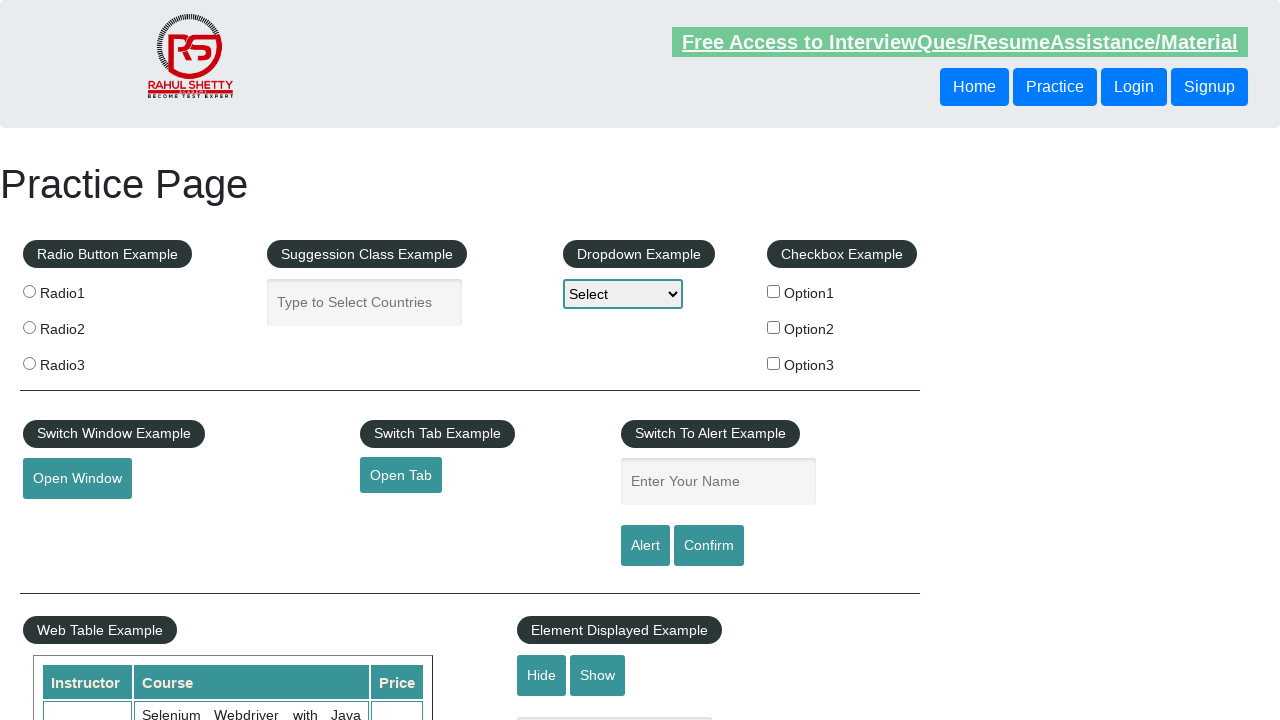

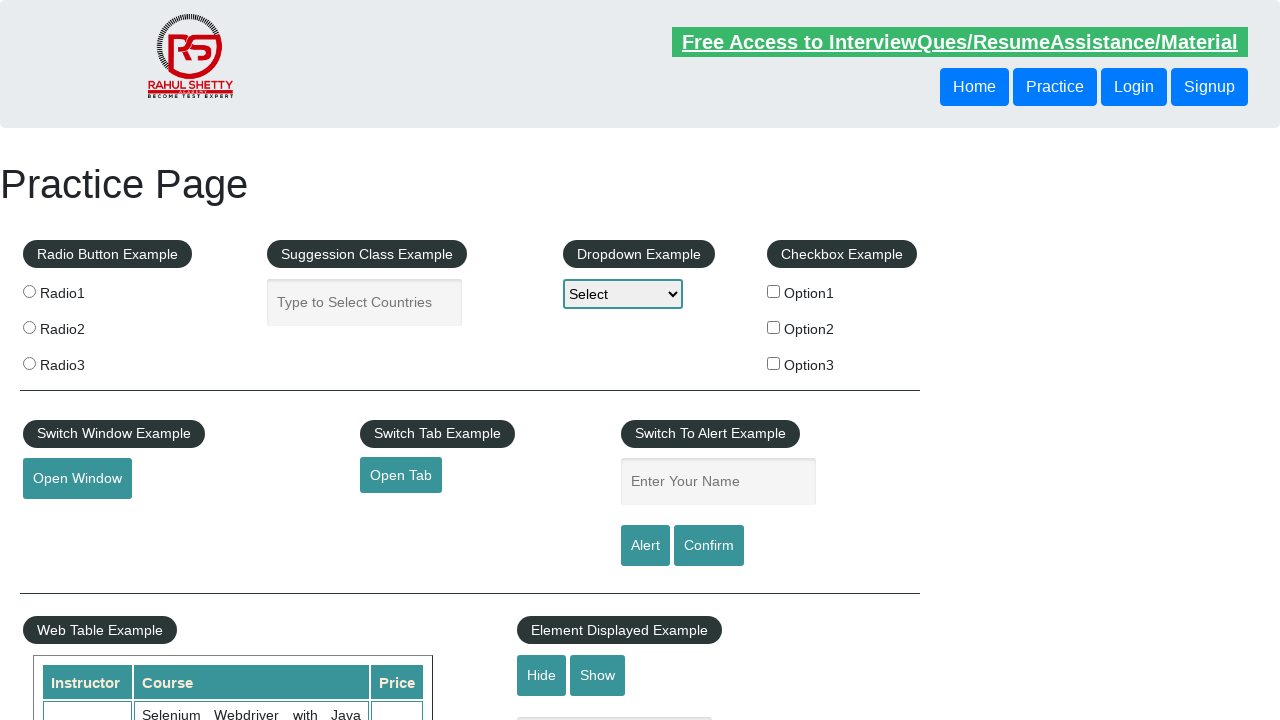